Tests hover functionality by navigating to hovers page and hovering over the first figure to reveal the caption

Starting URL: https://the-internet.herokuapp.com/

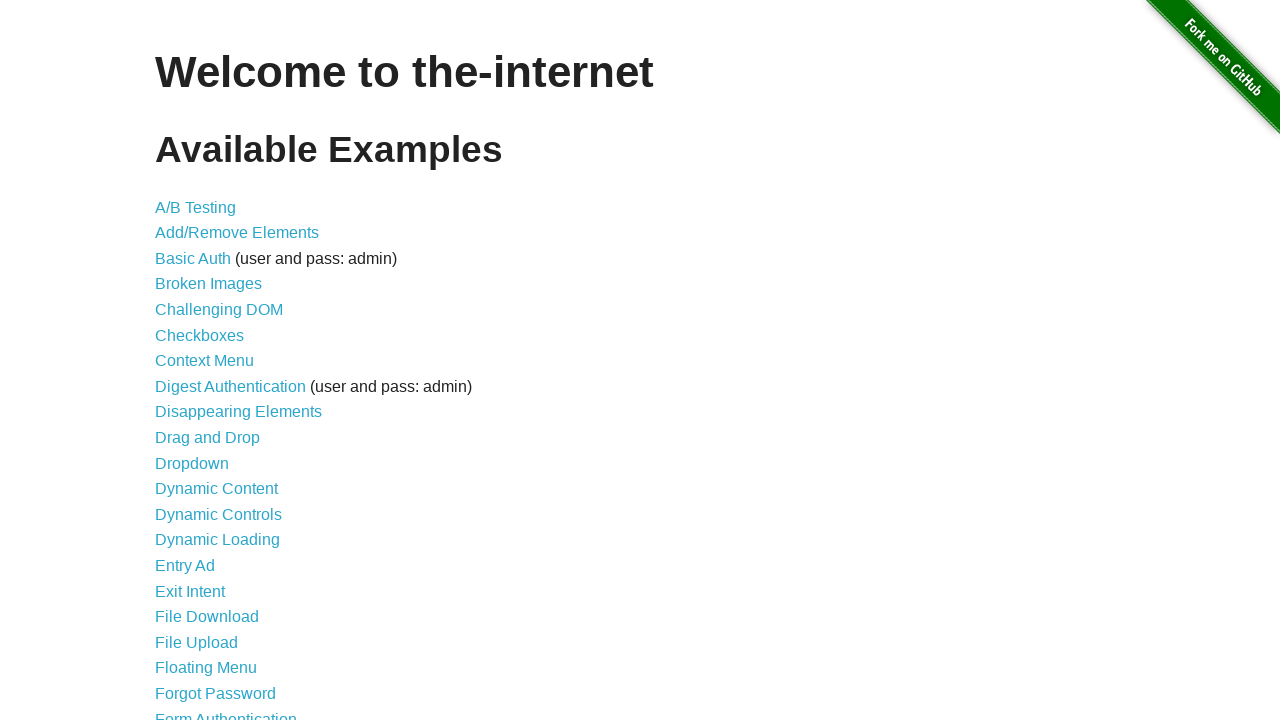

Clicked on Hovers link to navigate to hovers page at (180, 360) on a[href='/hovers']
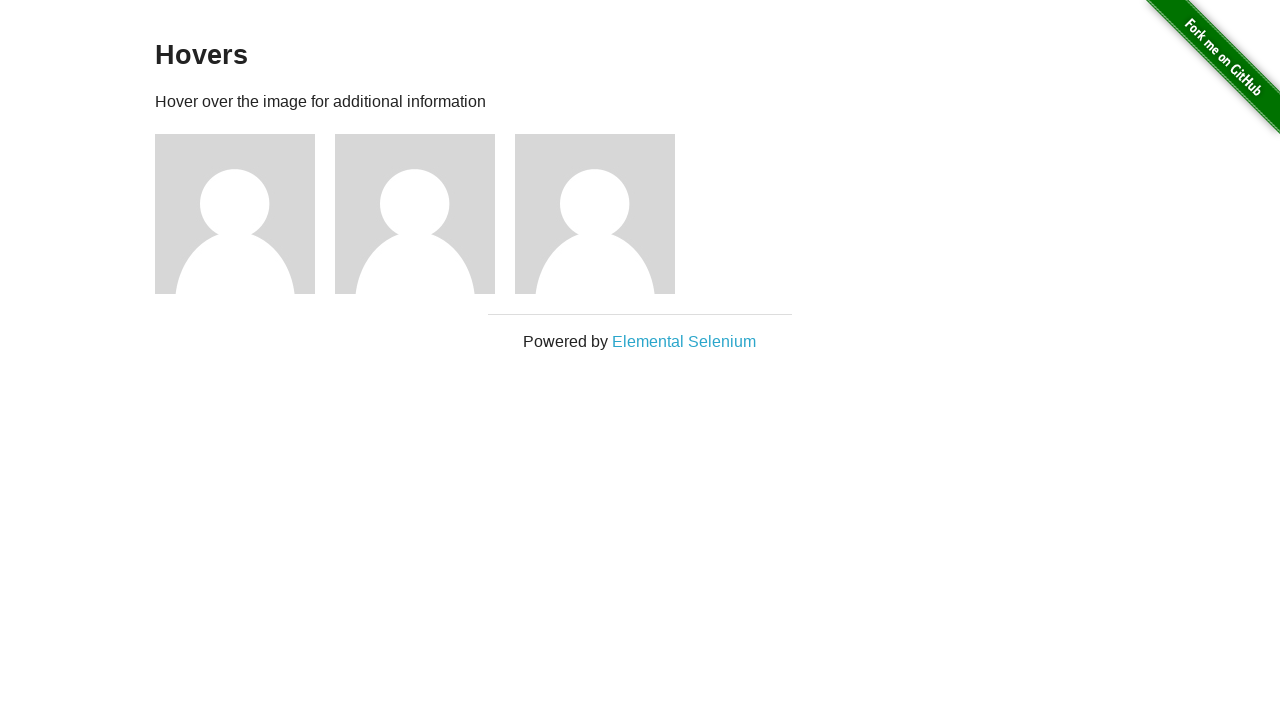

Waited for figures to load on the hovers page
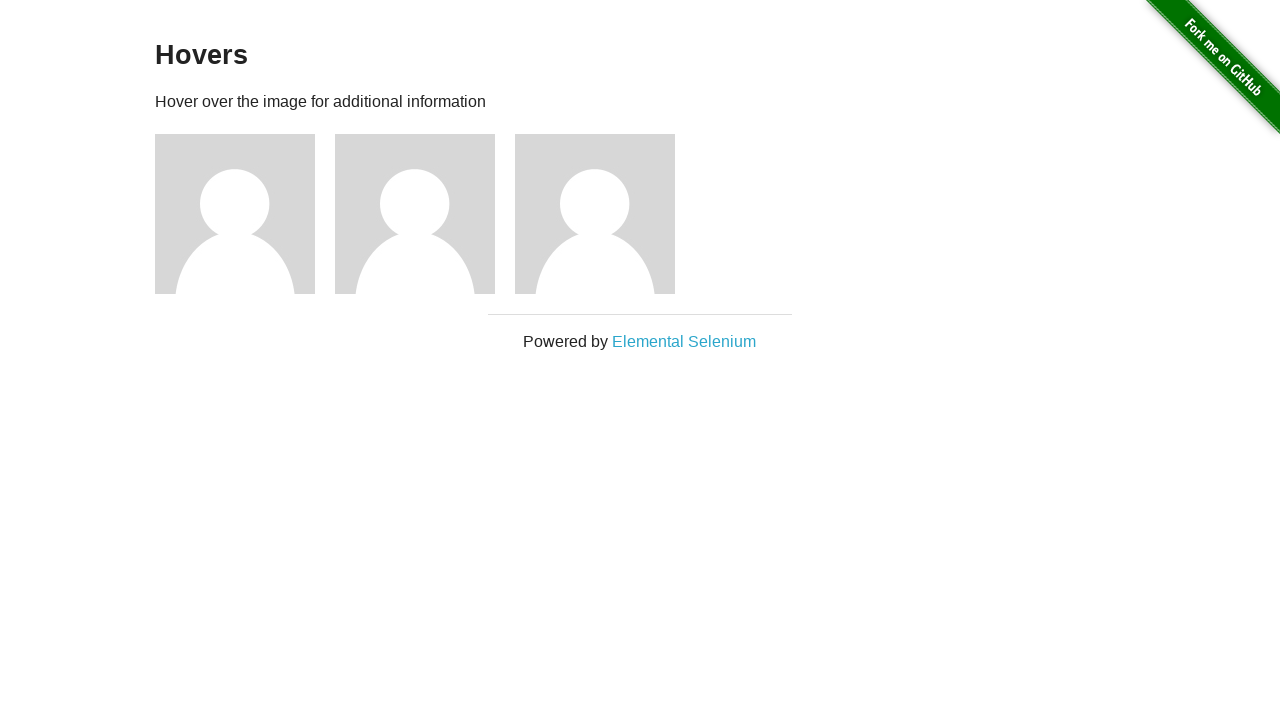

Hovered over the first figure to reveal caption at (245, 214) on .figure >> nth=0
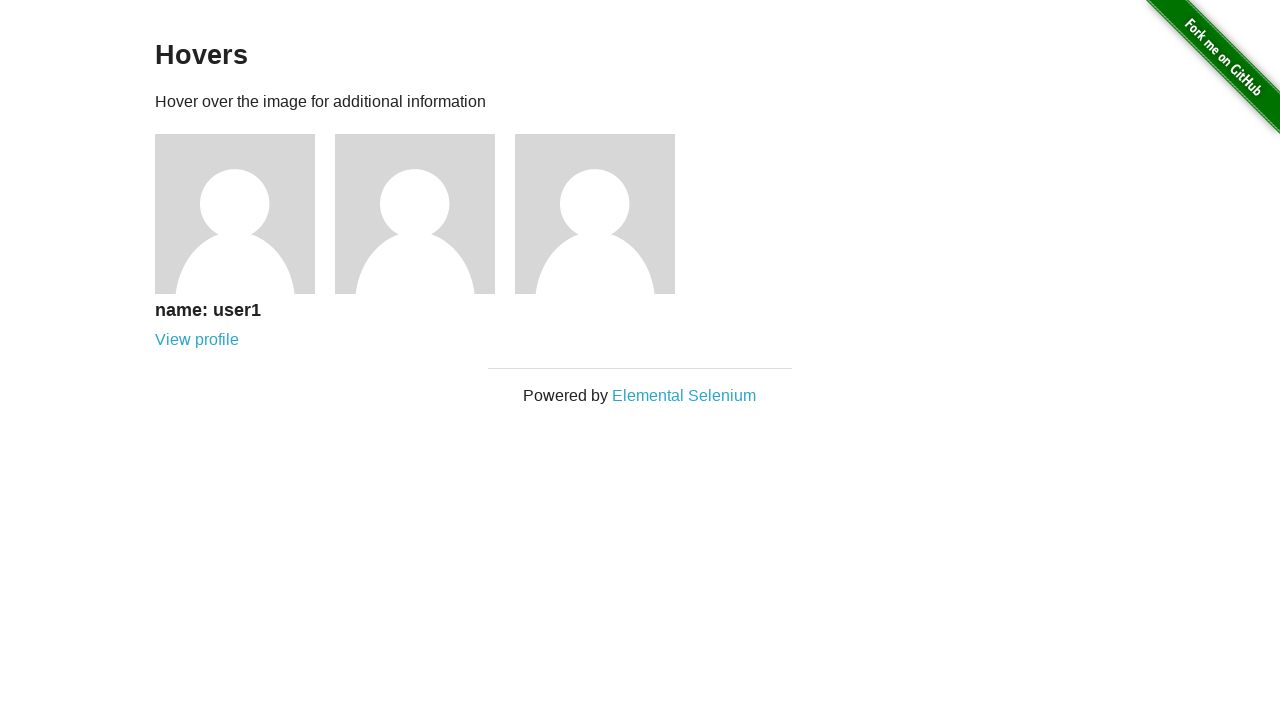

Retrieved caption text from first figure
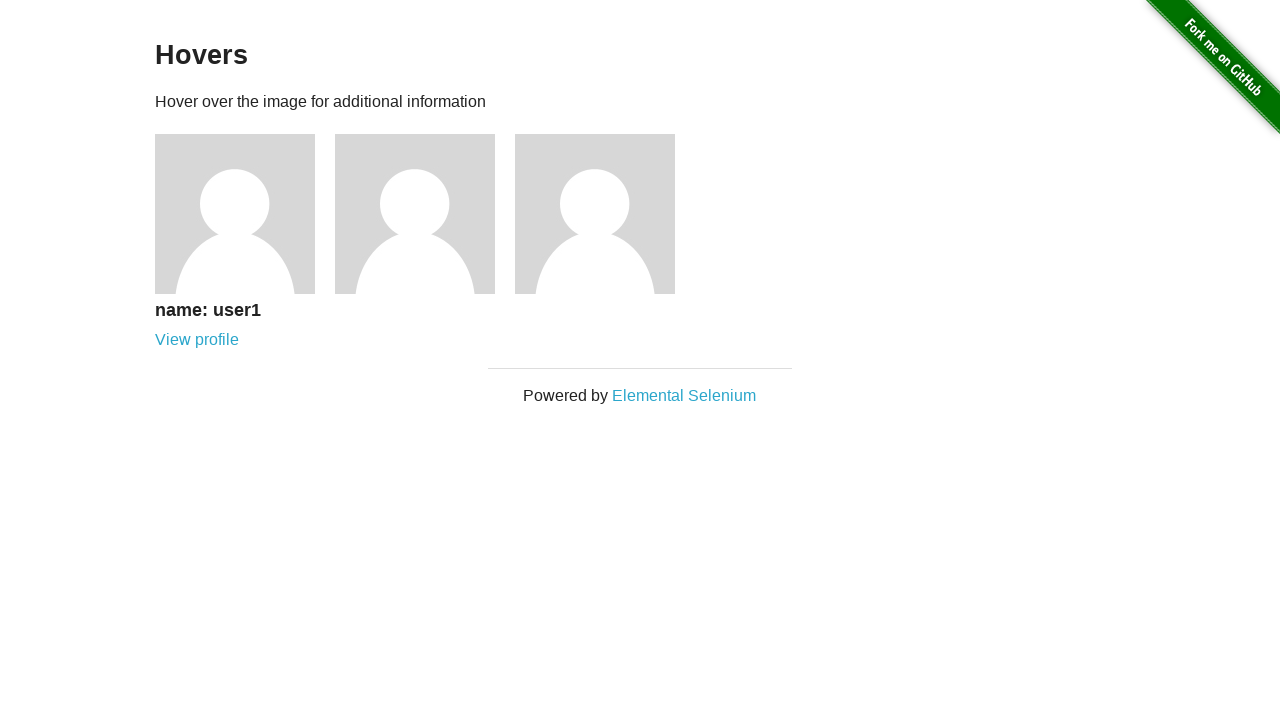

Verified that caption contains expected text 'name: user1'
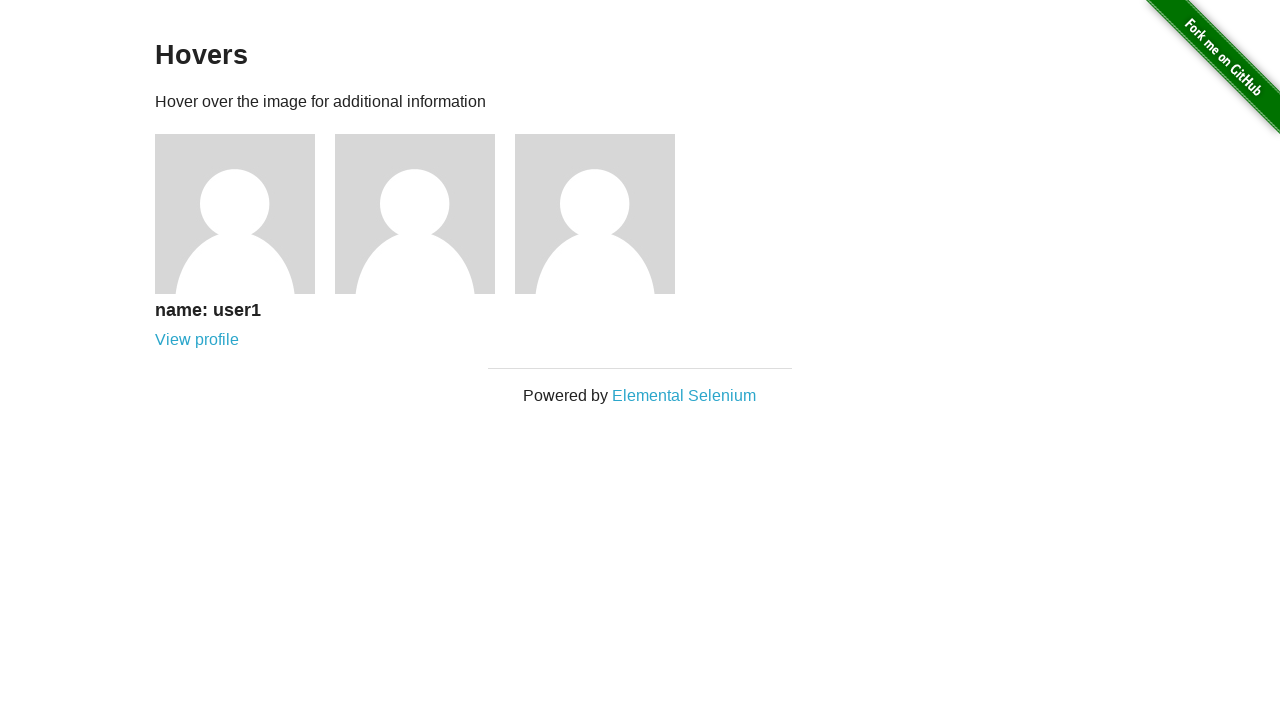

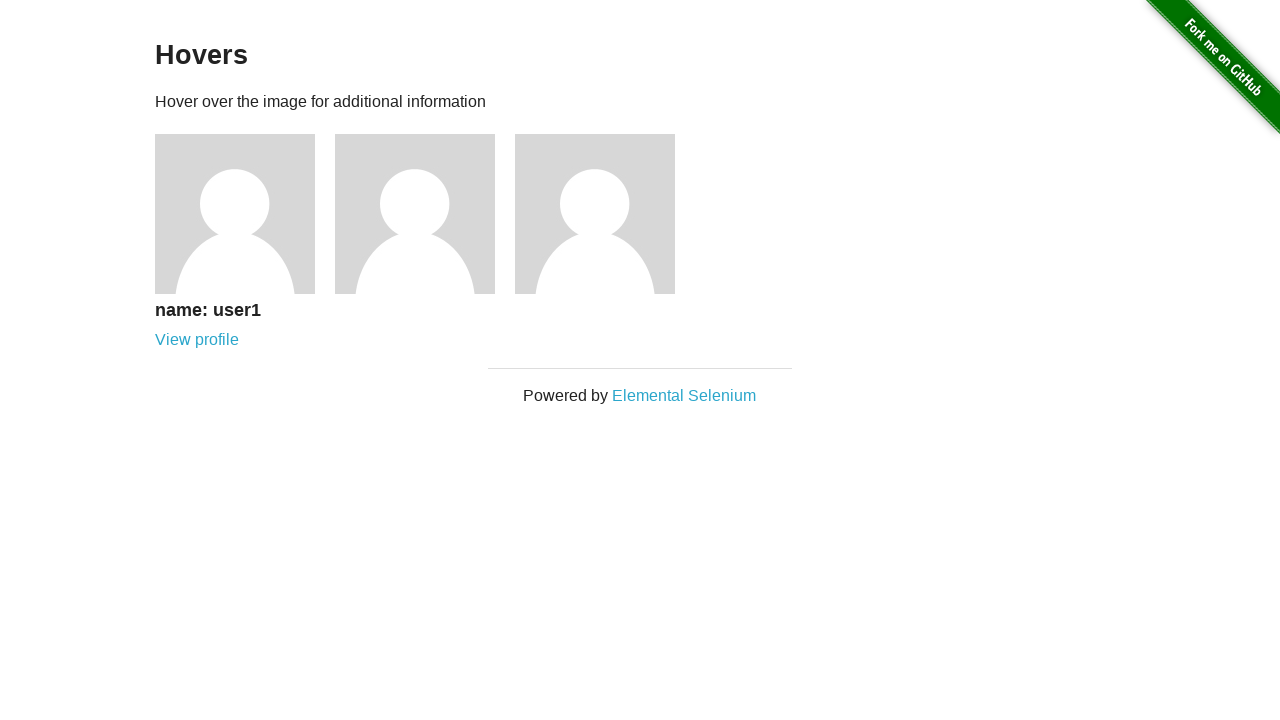